Navigates through paginated table data by clicking the next button to find and verify specific table content

Starting URL: https://syntaxprojects.com/table-pagination-demo.php

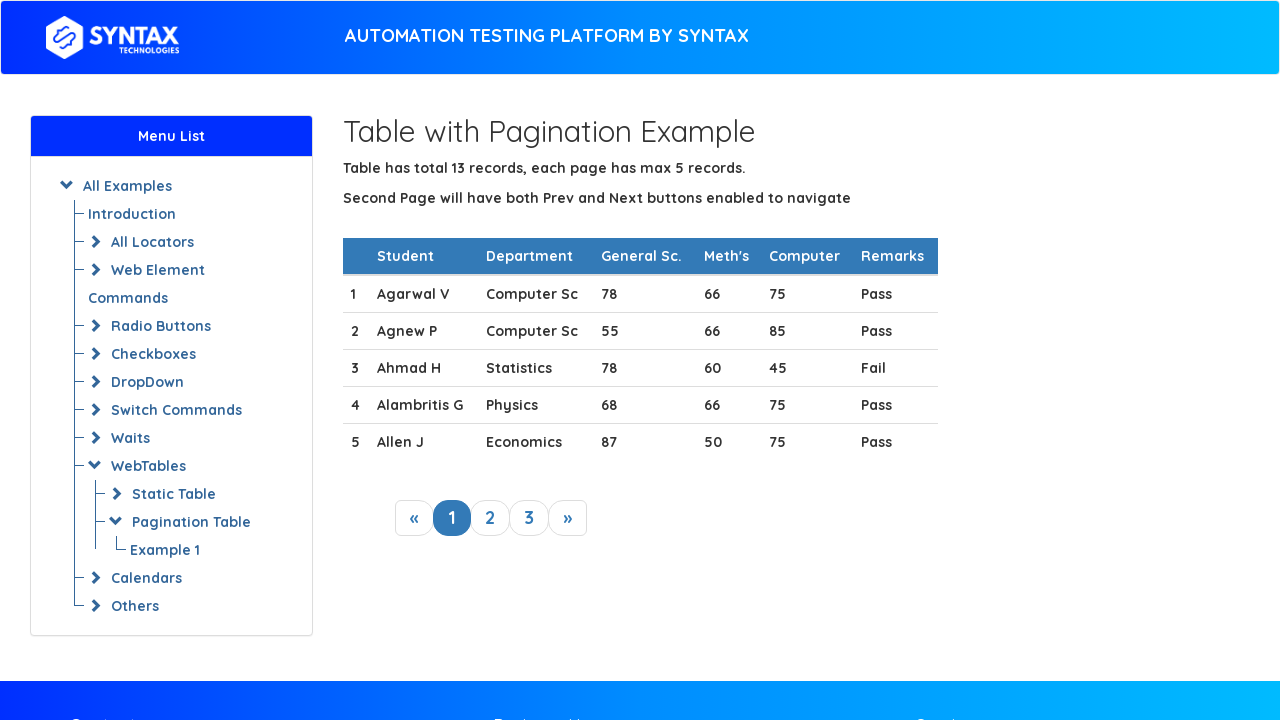

Located table rows on pagination demo page
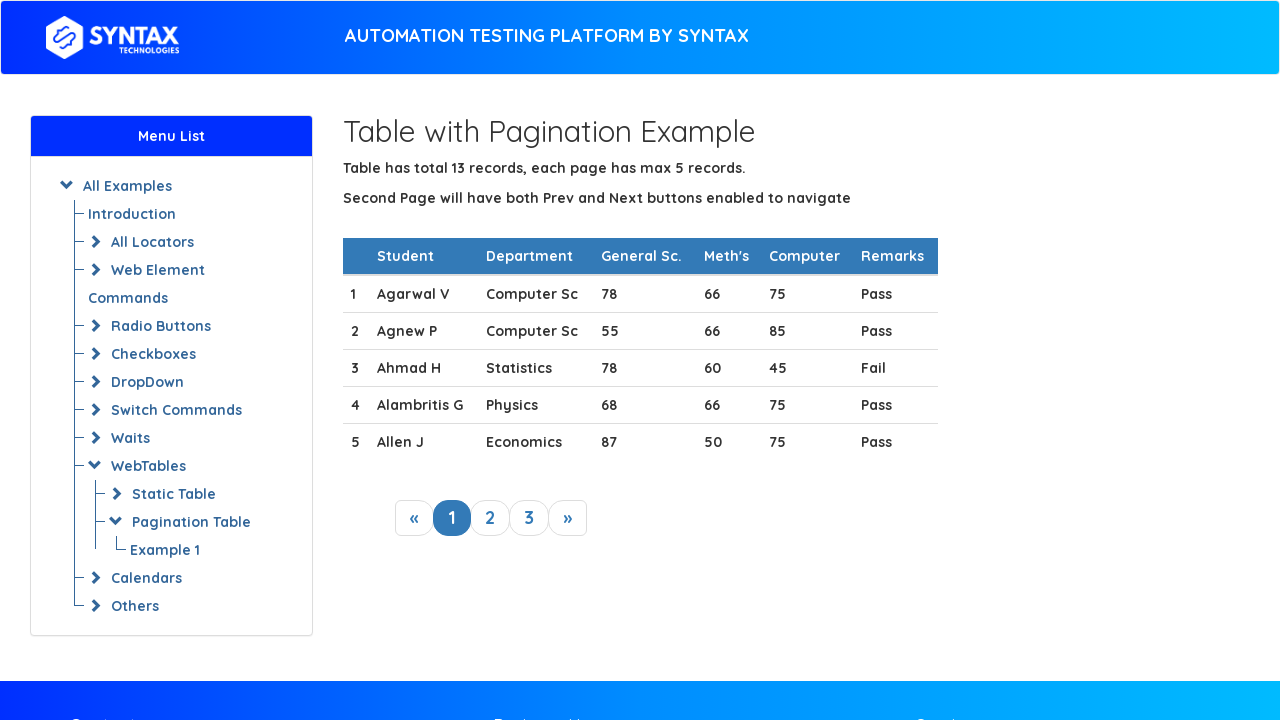

Counted 5 rows in current page
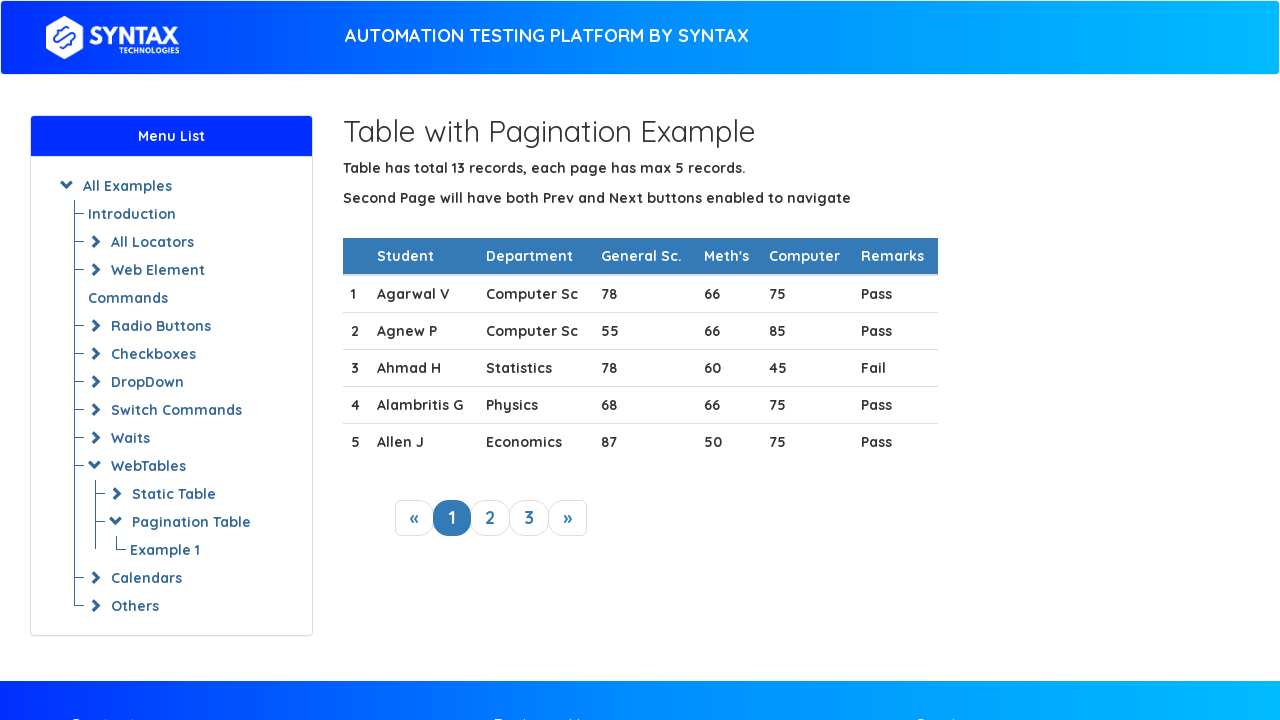

Retrieved text content from row 1
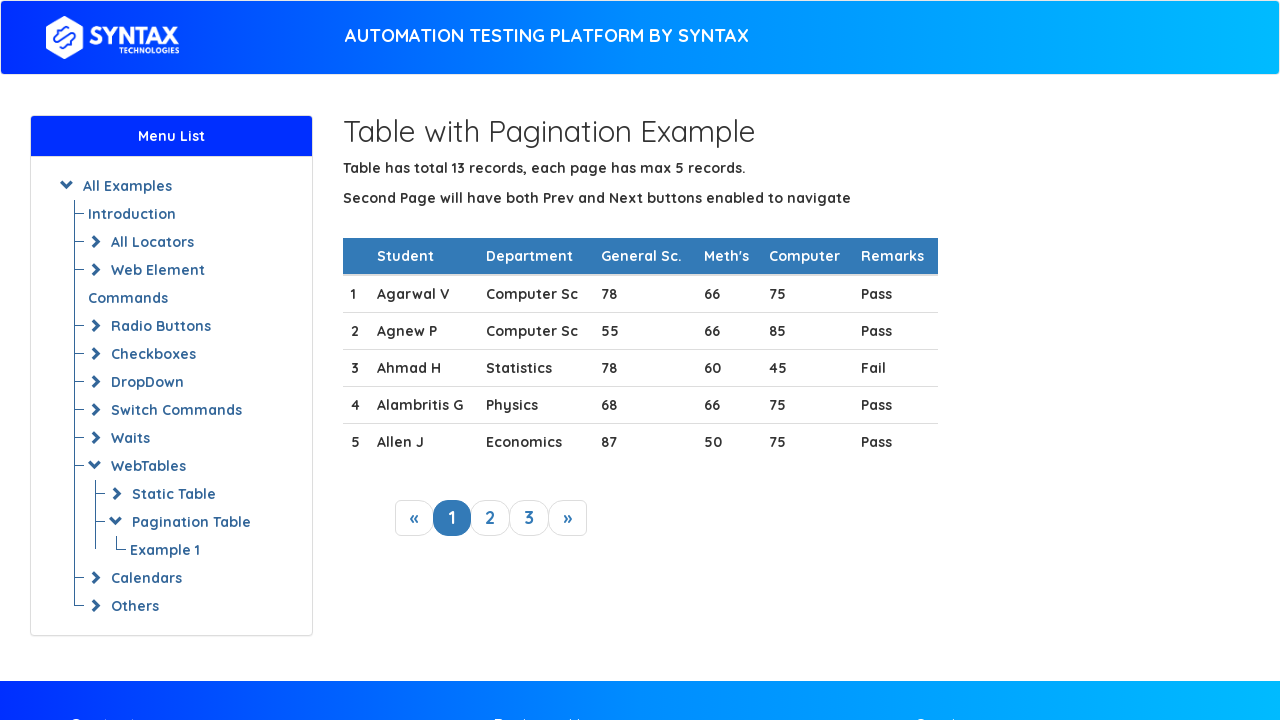

Retrieved text content from row 2
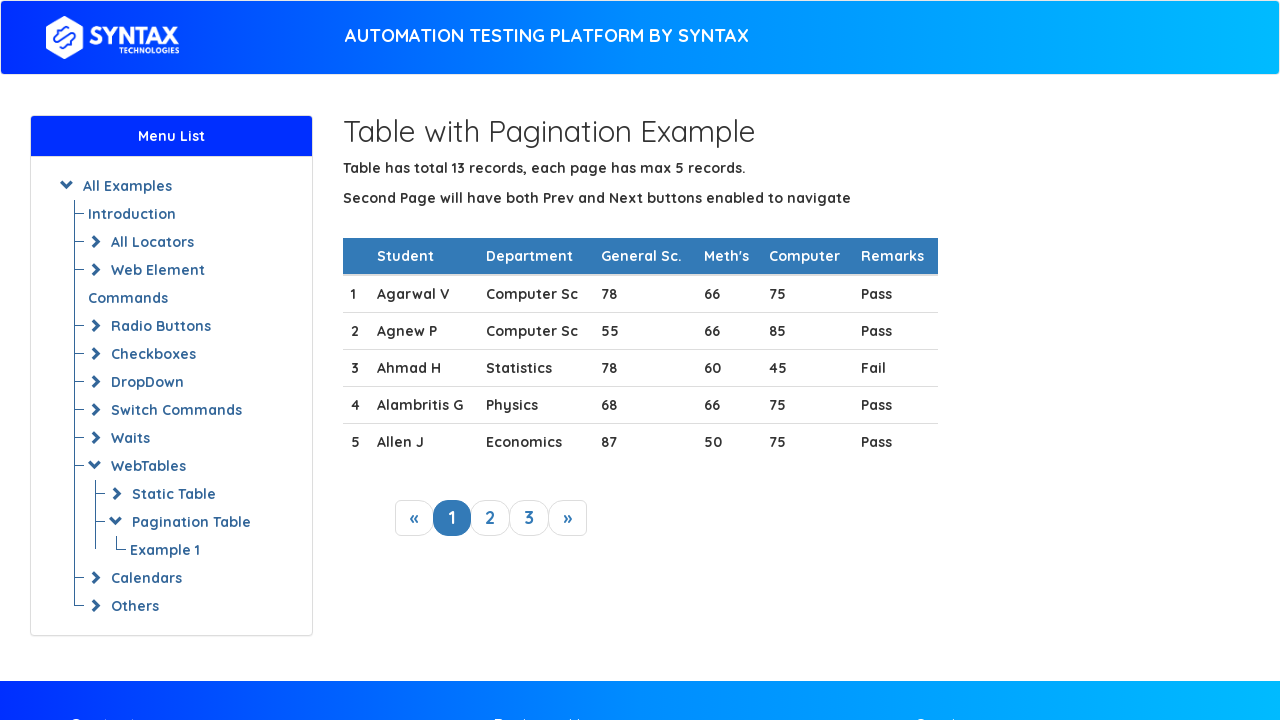

Retrieved text content from row 3
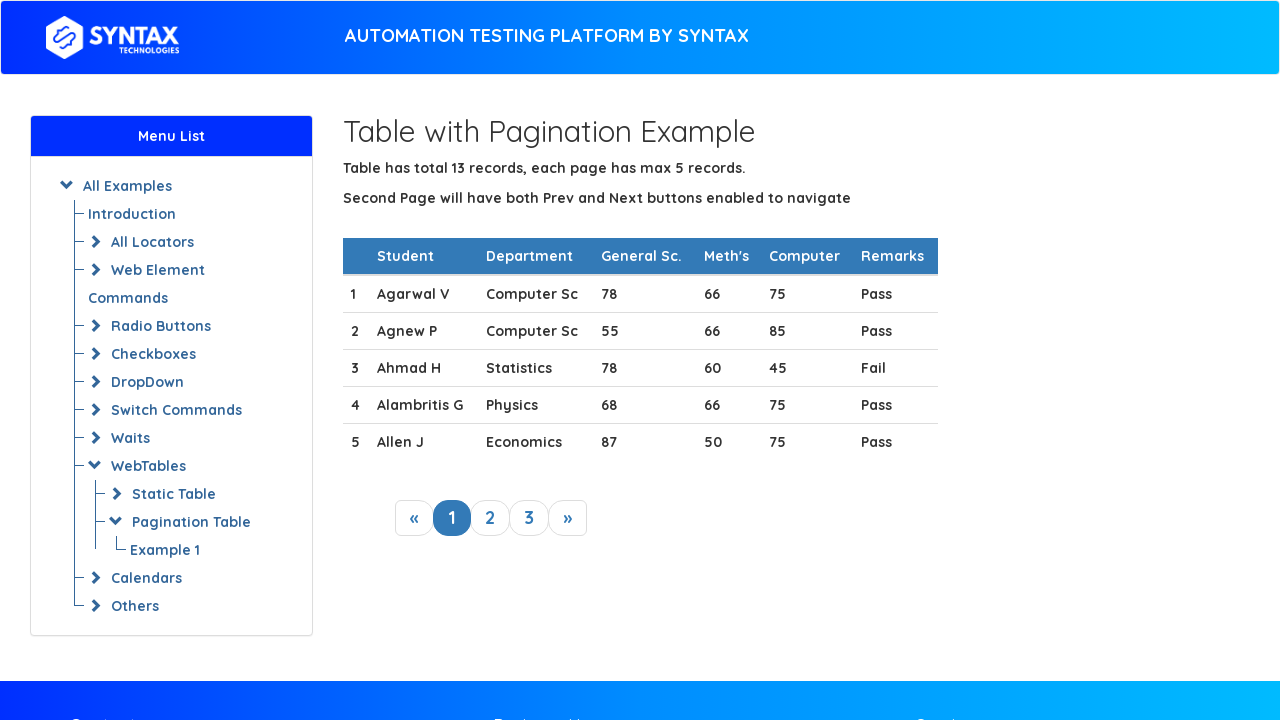

Retrieved text content from row 4
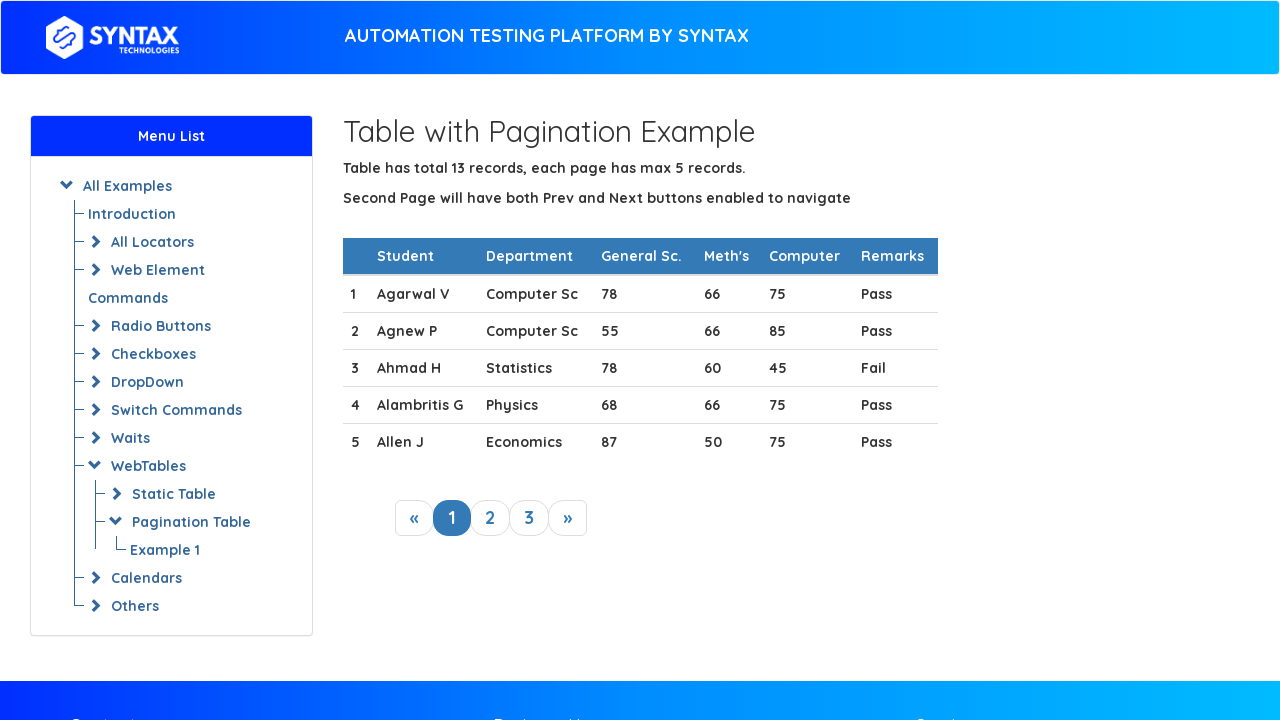

Retrieved text content from row 5
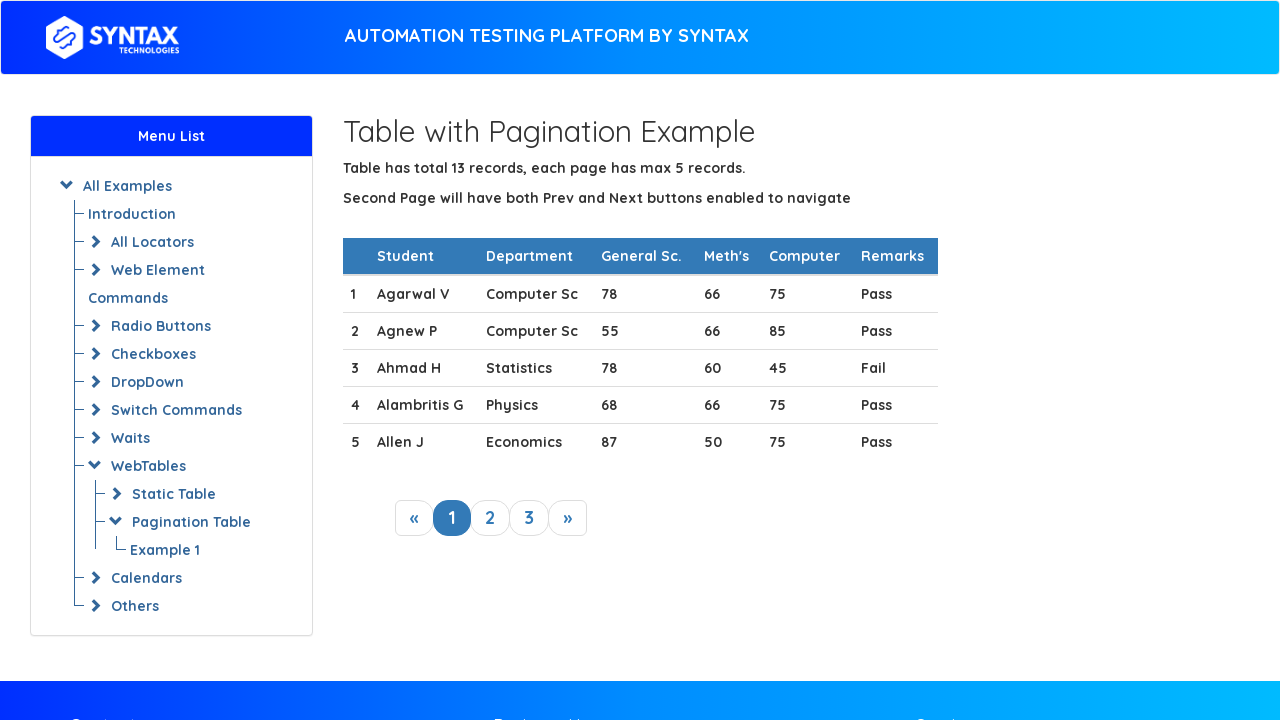

Checked visibility of next button
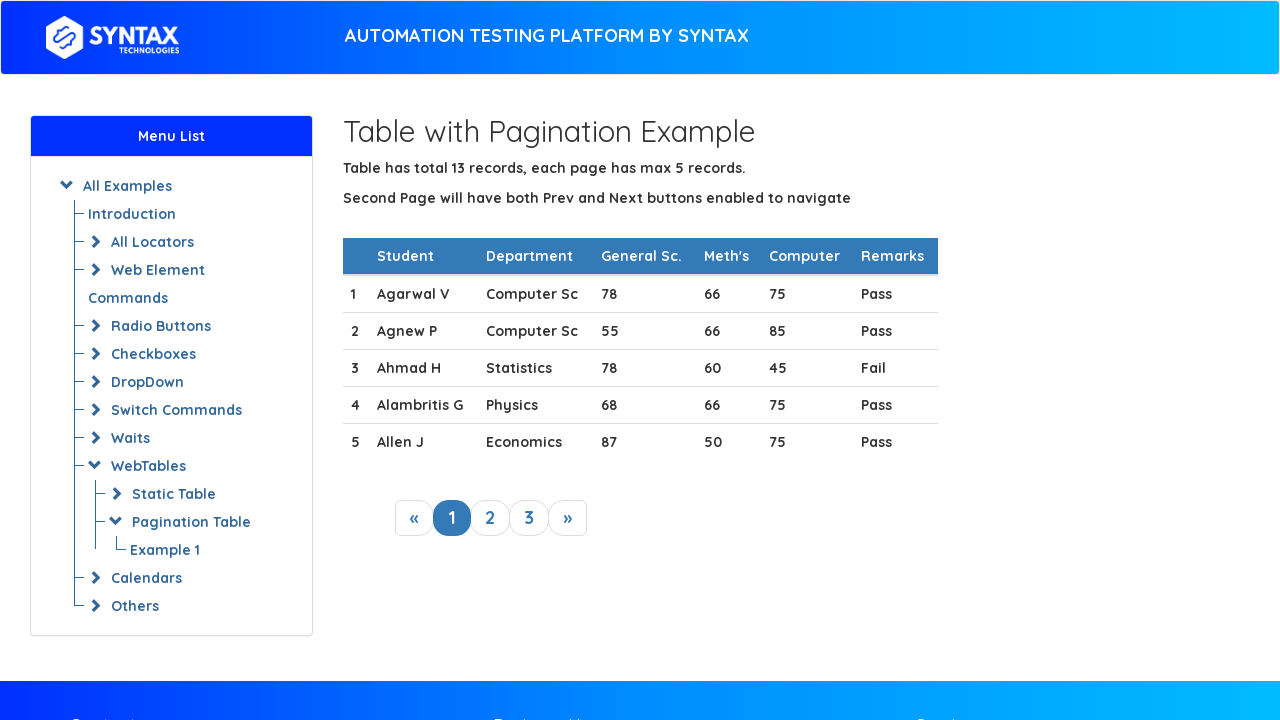

Checked if next button is enabled
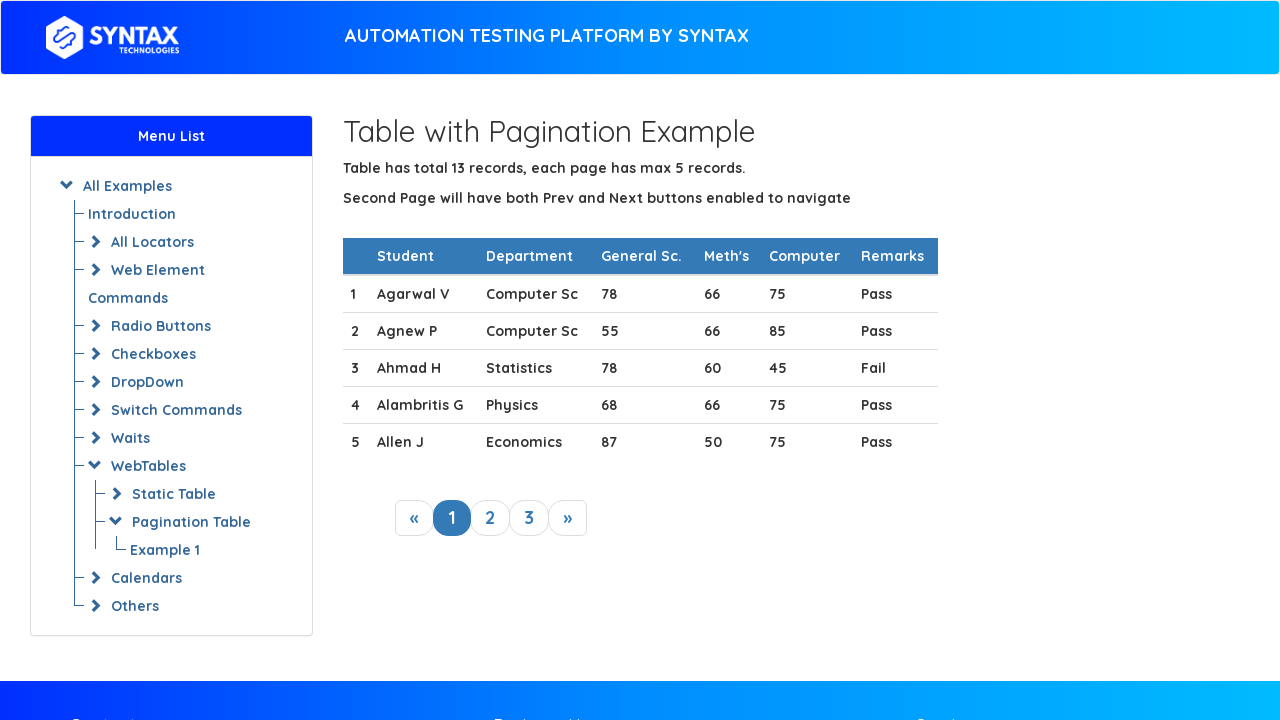

Clicked next button to navigate to next page at (568, 518) on xpath=//a[@class='next_link']
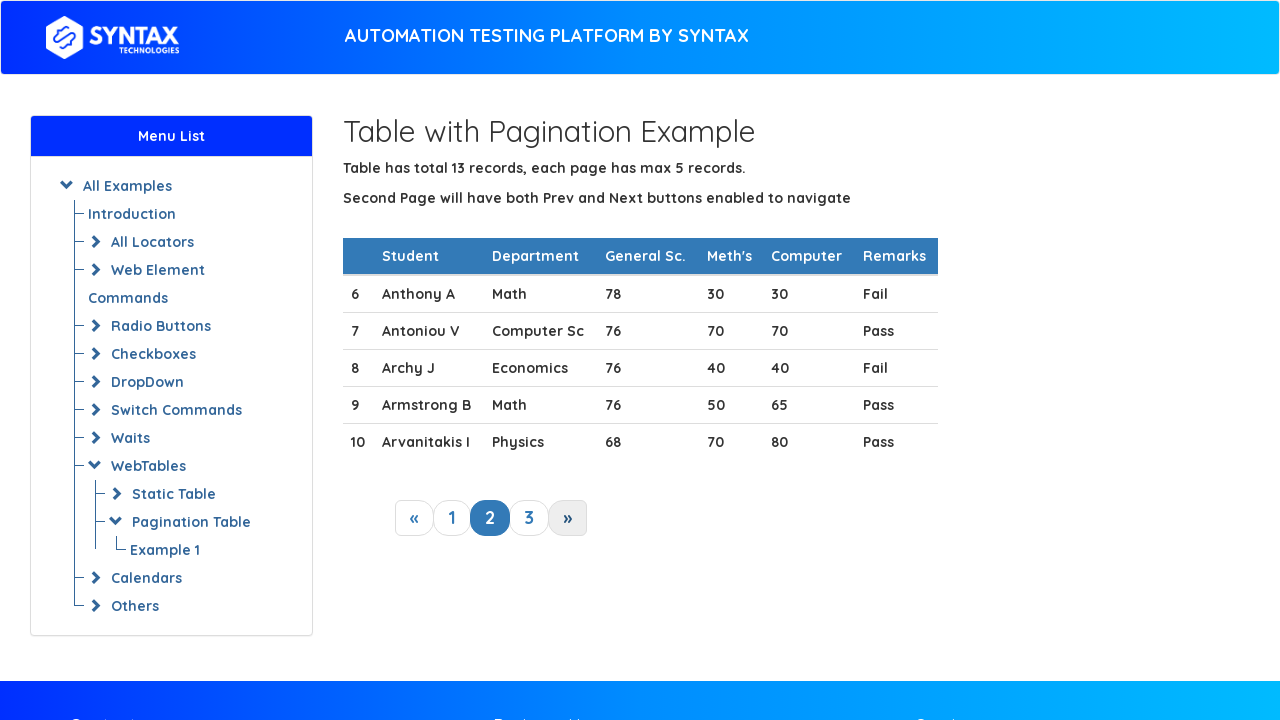

Waited 500ms for table to update
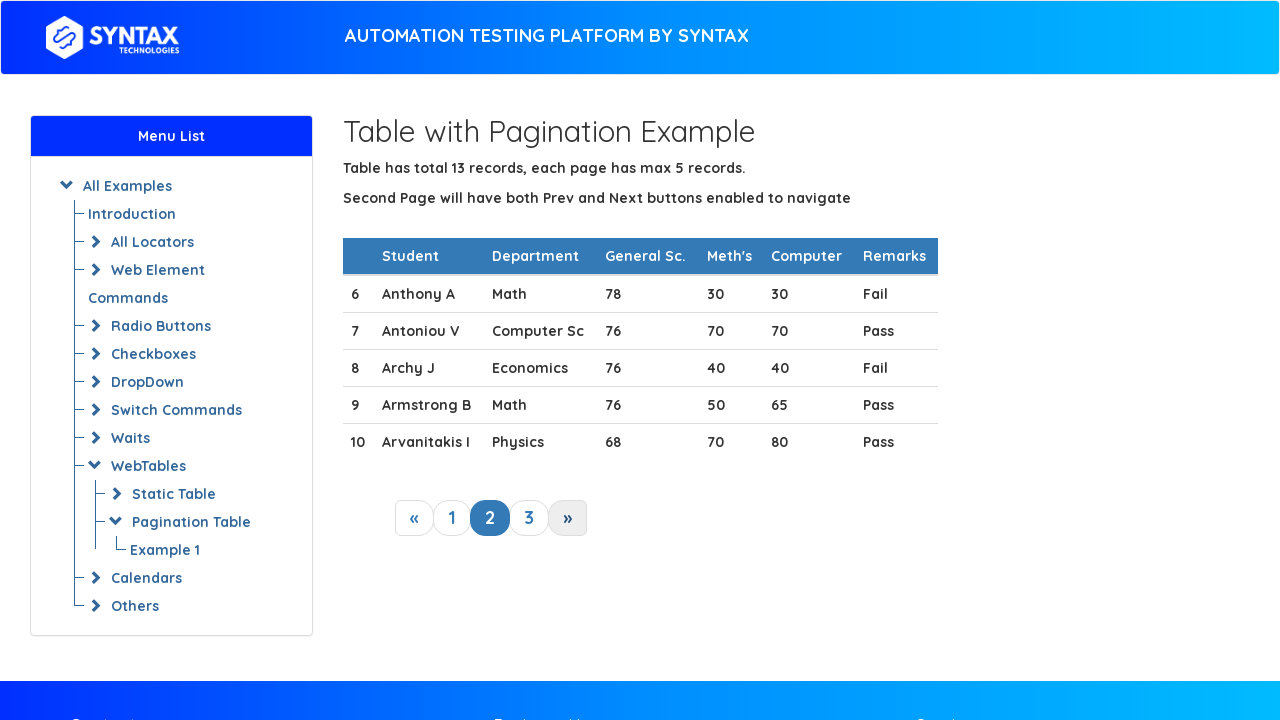

Counted 5 rows in current page
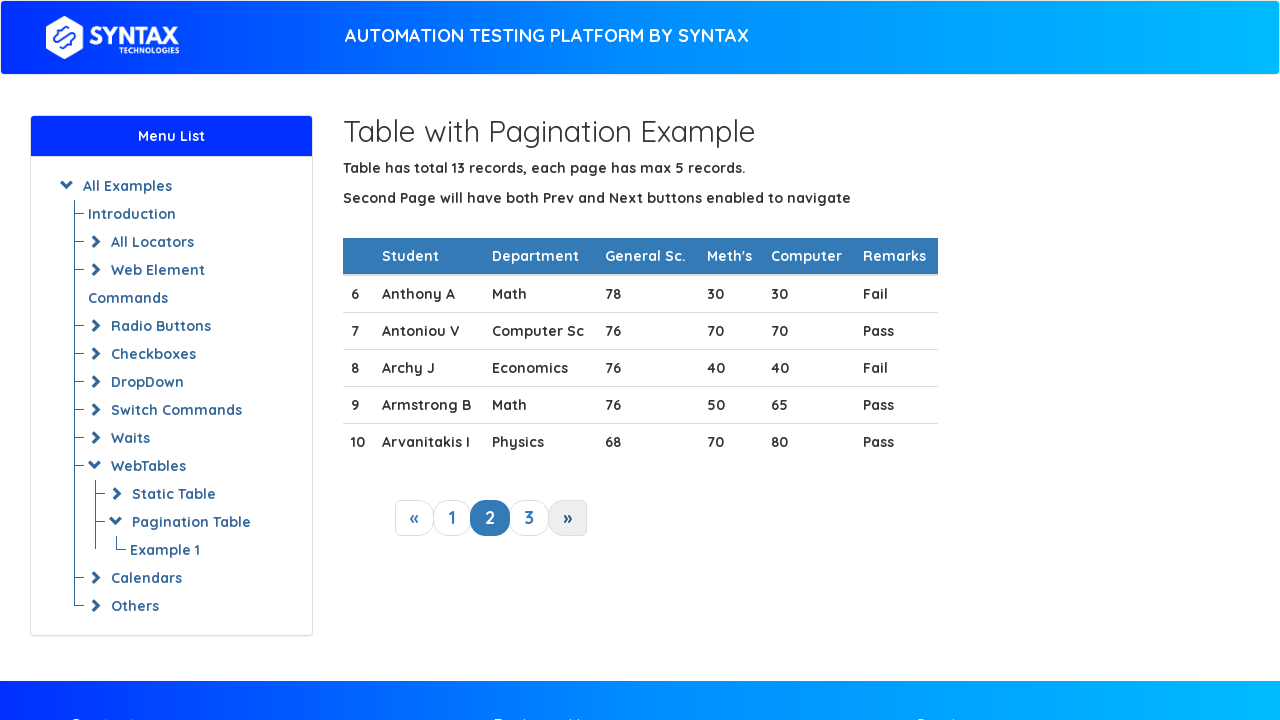

Retrieved text content from row 1
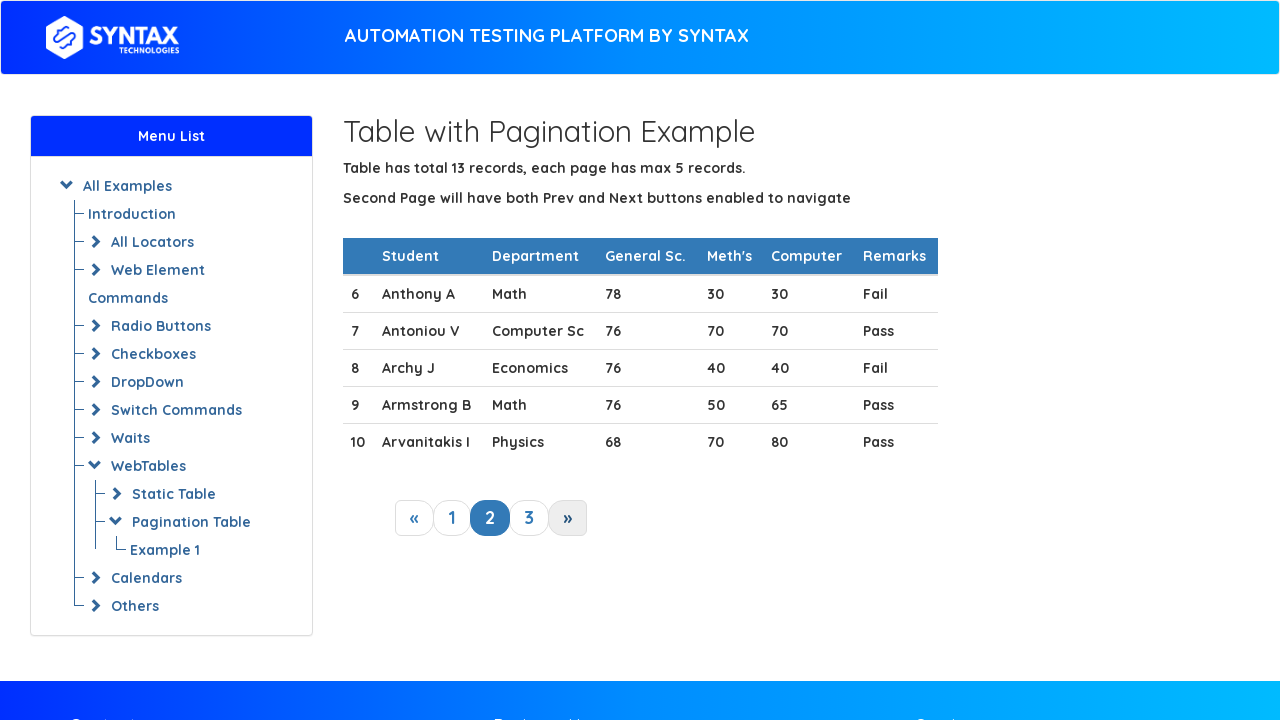

Retrieved text content from row 2
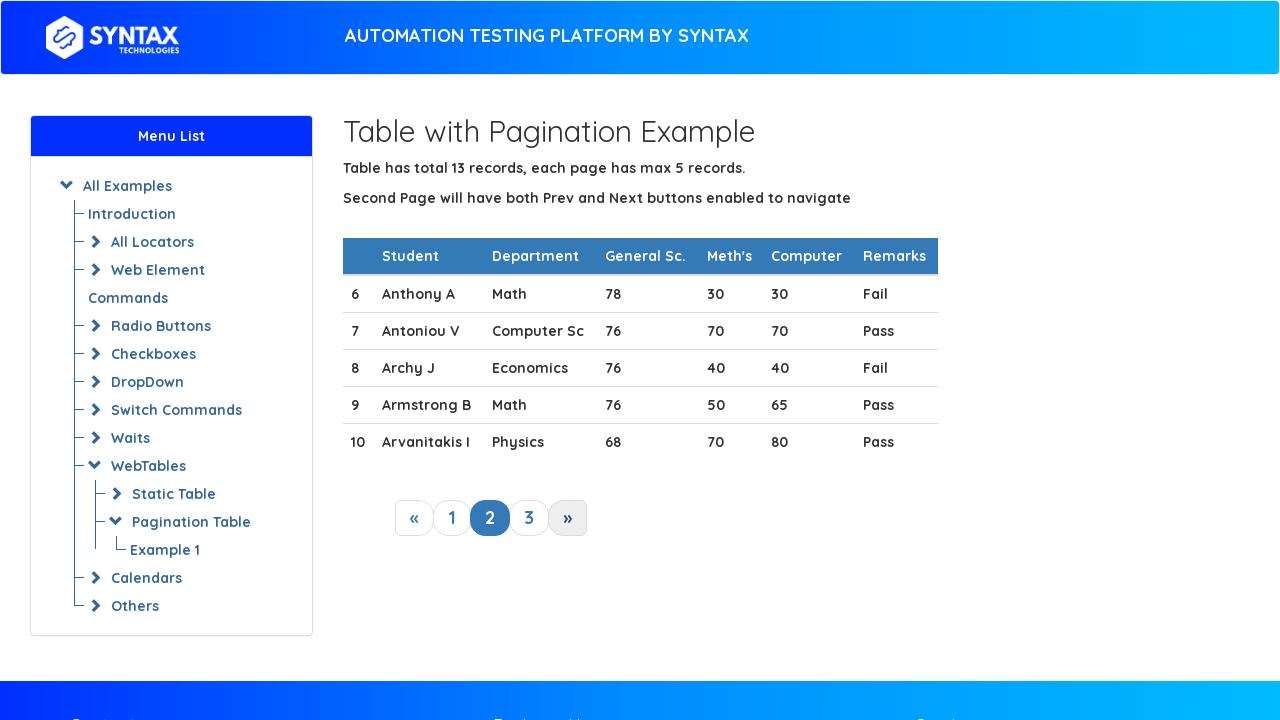

Retrieved text content from row 3
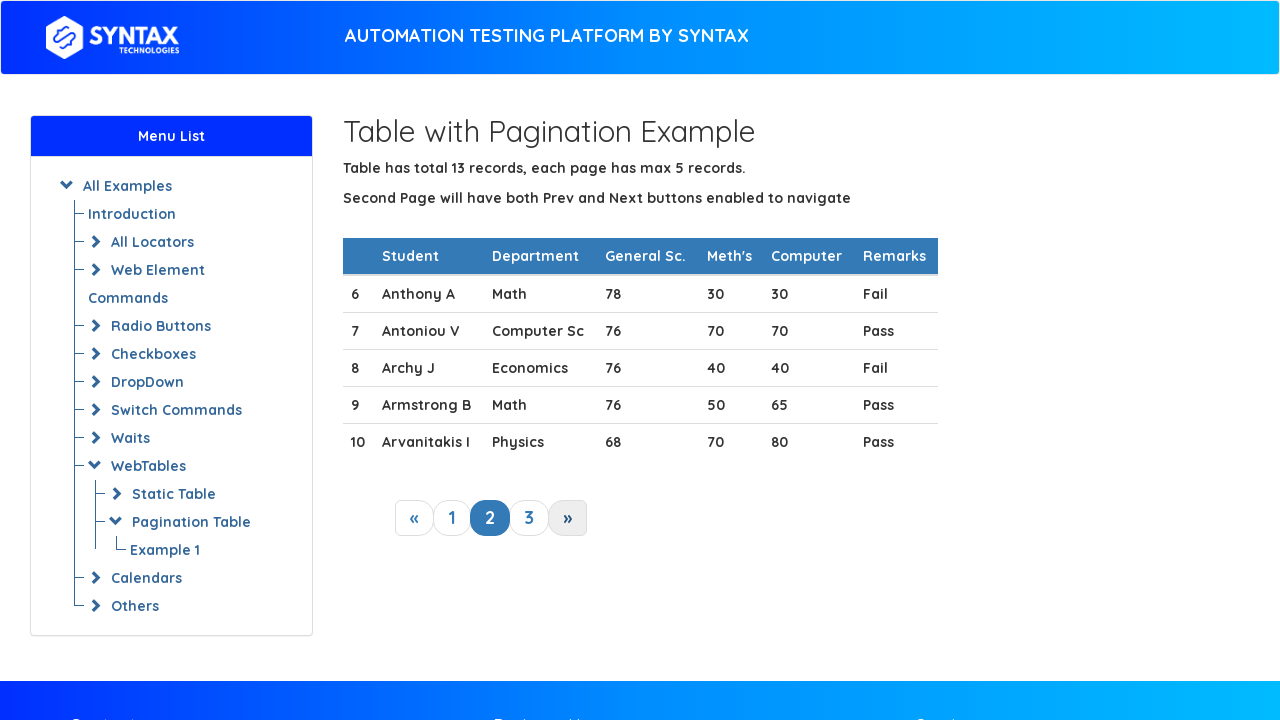

Found 'Archy J' in table row
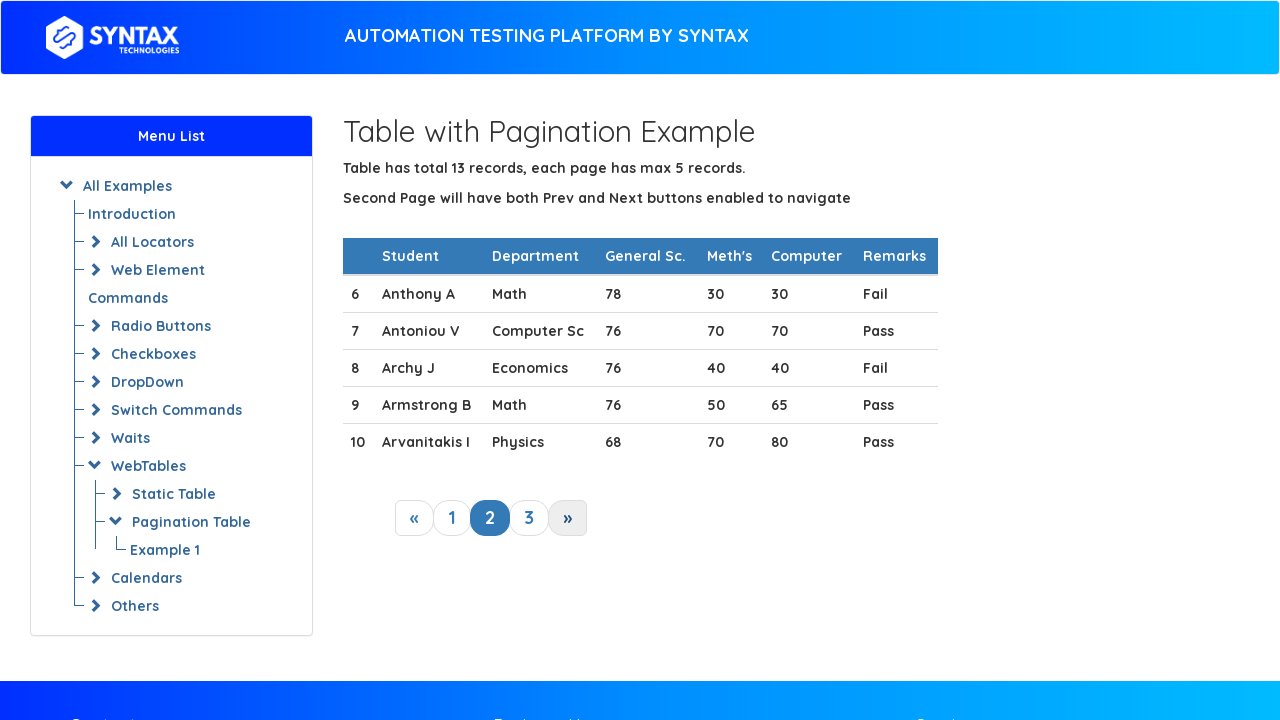

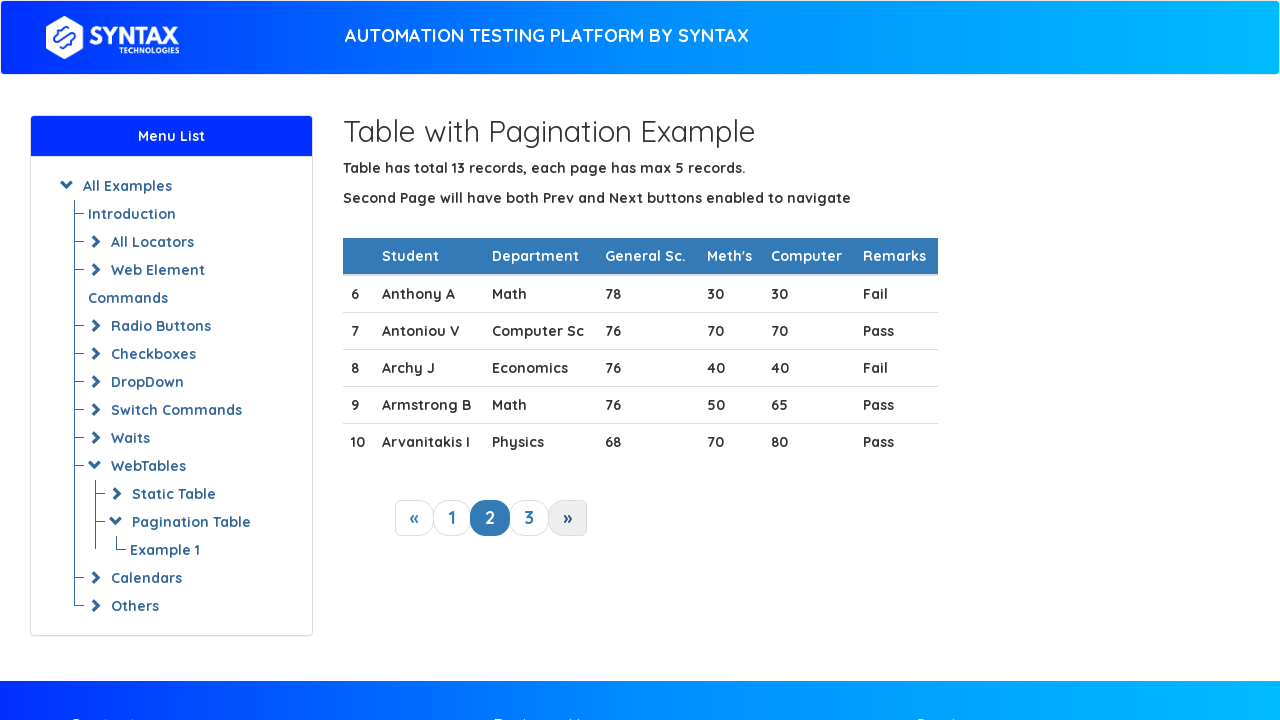